Tests form validation by attempting to submit the login form with empty fields to verify validation messages appear

Starting URL: https://track.trackinghub.co.ke/login.html?css_url=https://sit-order.trackinghub.co.ke/wialon_auth_css/login.css&access_type=-1&redirect_uri=https://sit-order.trackinghub.co.ke

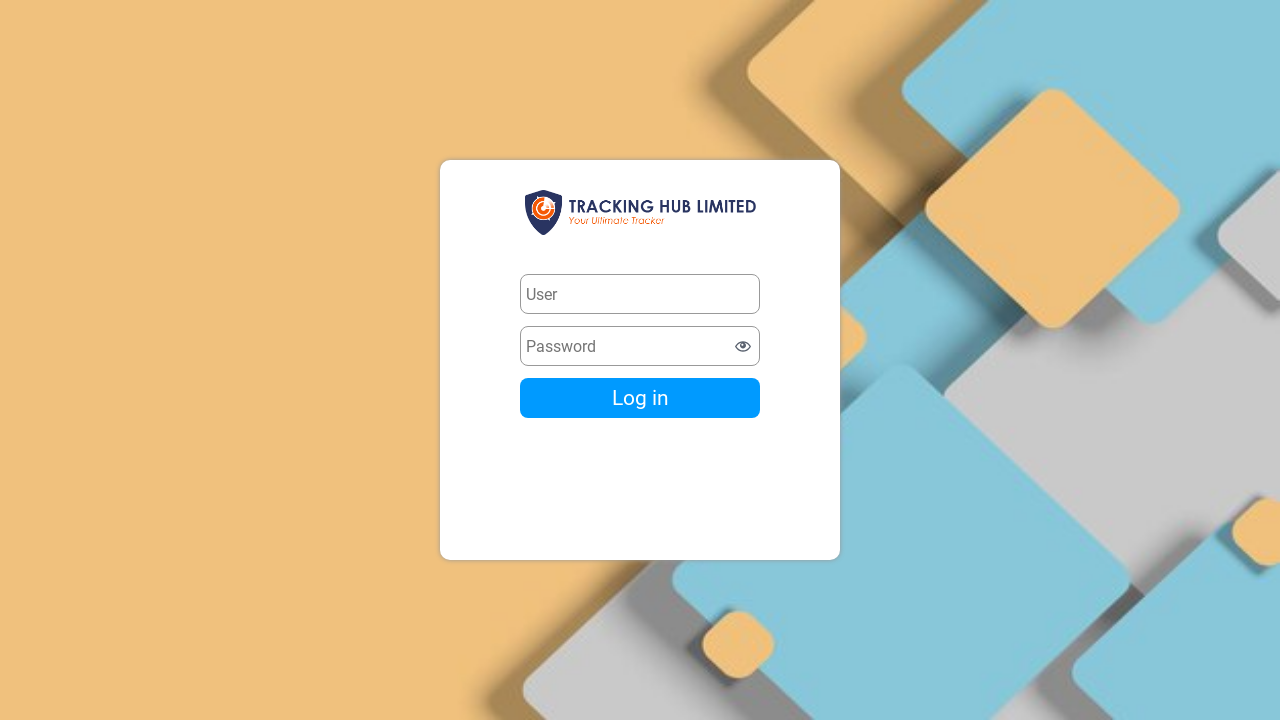

Cleared username field to ensure it is empty on input[type='text'], input[name='username']
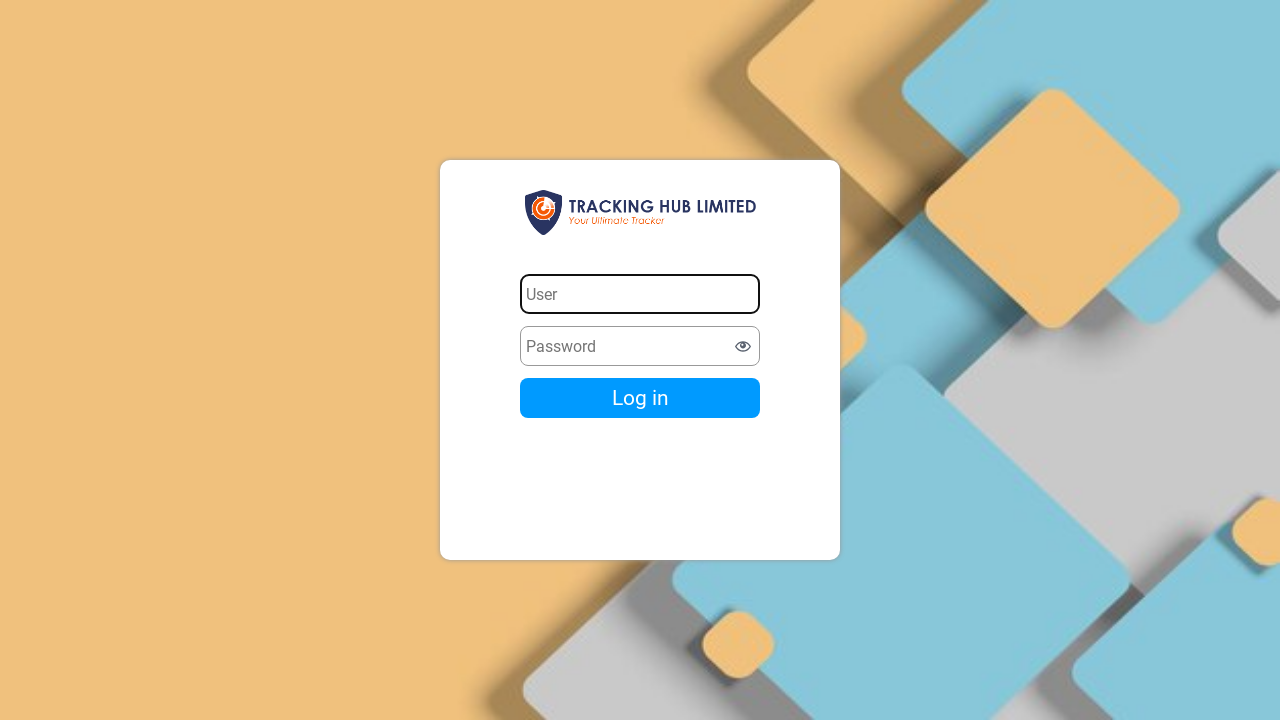

Cleared password field to ensure it is empty on input[type='password']
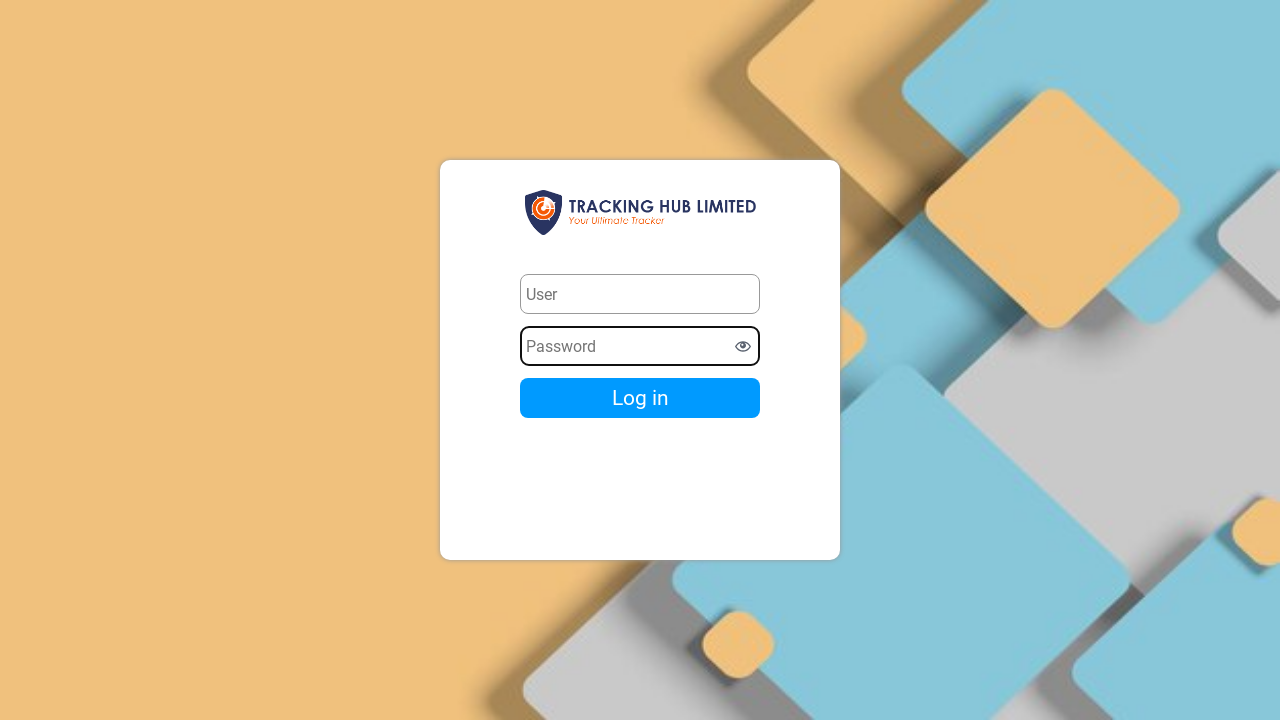

Clicked submit button to attempt login with empty fields at (640, 398) on input[type='submit'], button[type='submit']
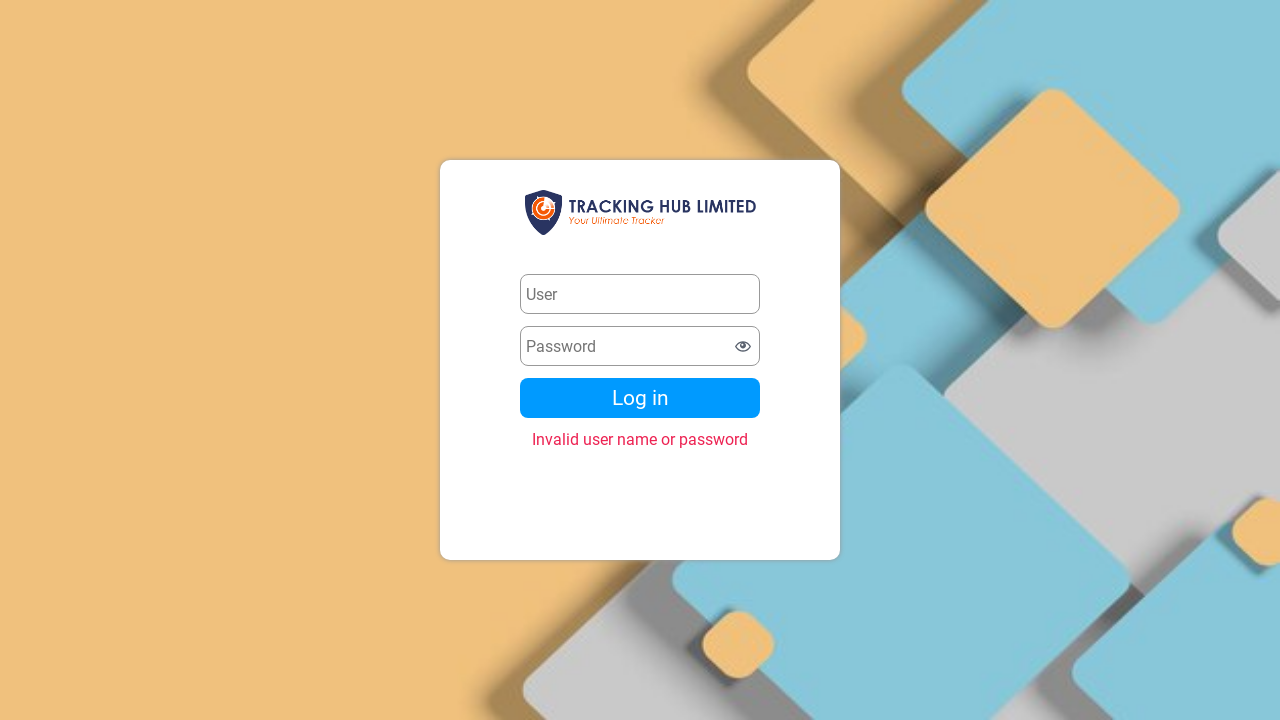

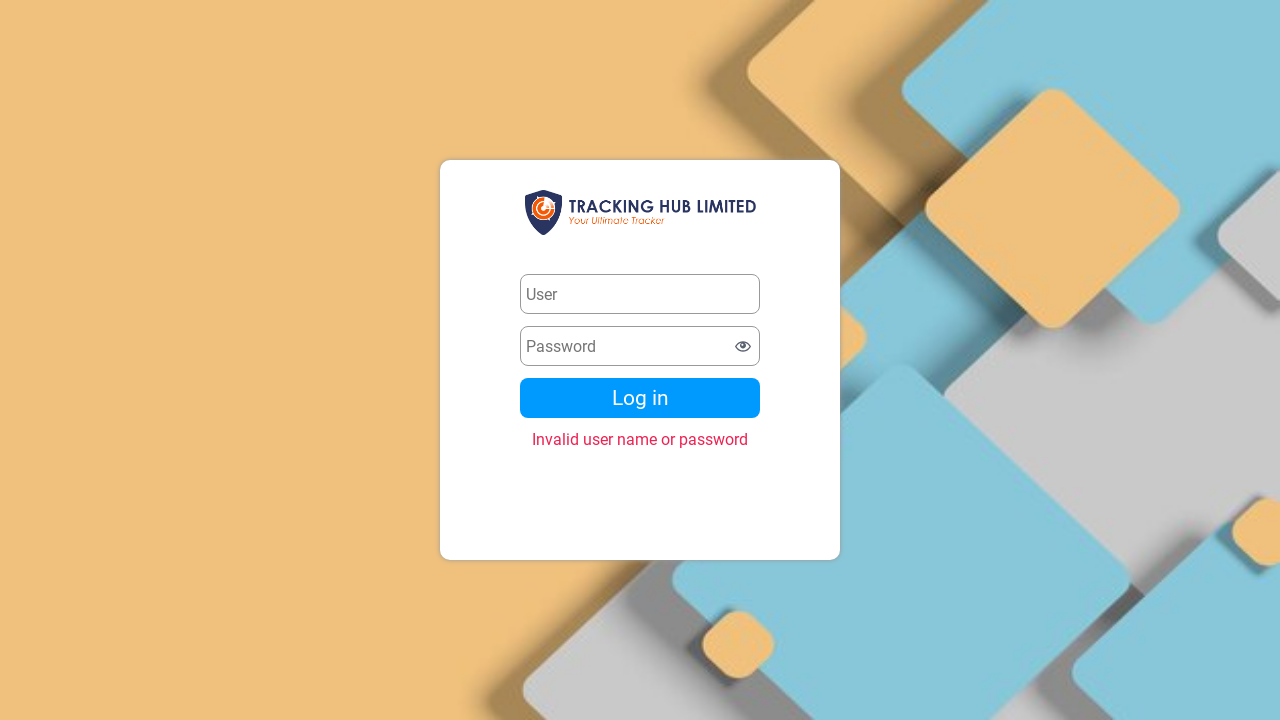